Tests selecting all items randomly by holding Control key and clicking each item

Starting URL: https://automationfc.github.io/jquery-selectable/

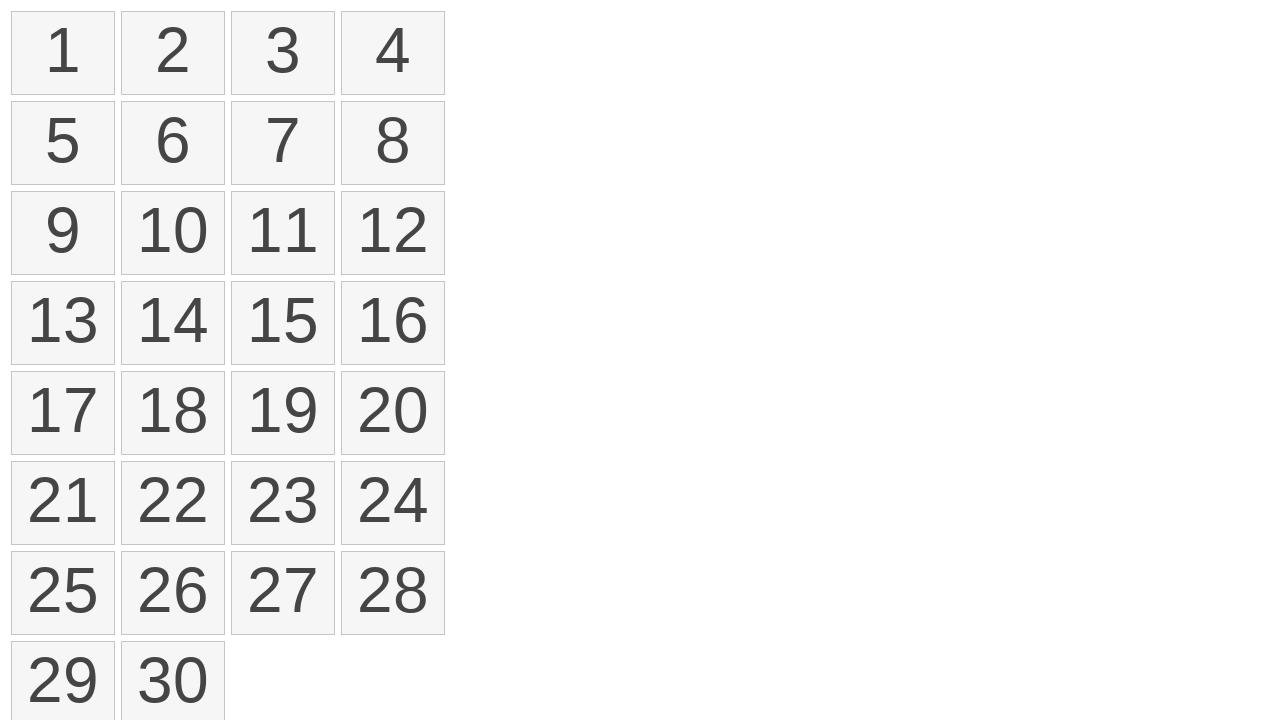

Navigated to jQuery selectable test page
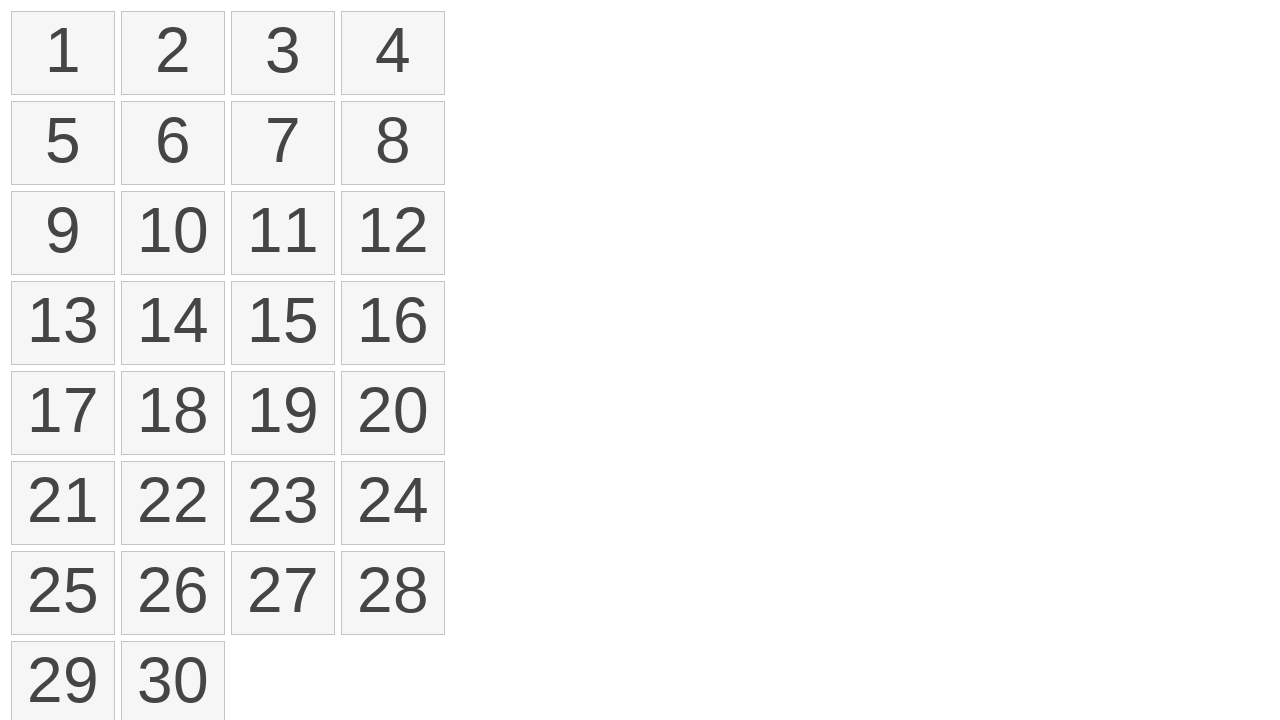

Located all selectable items on the page
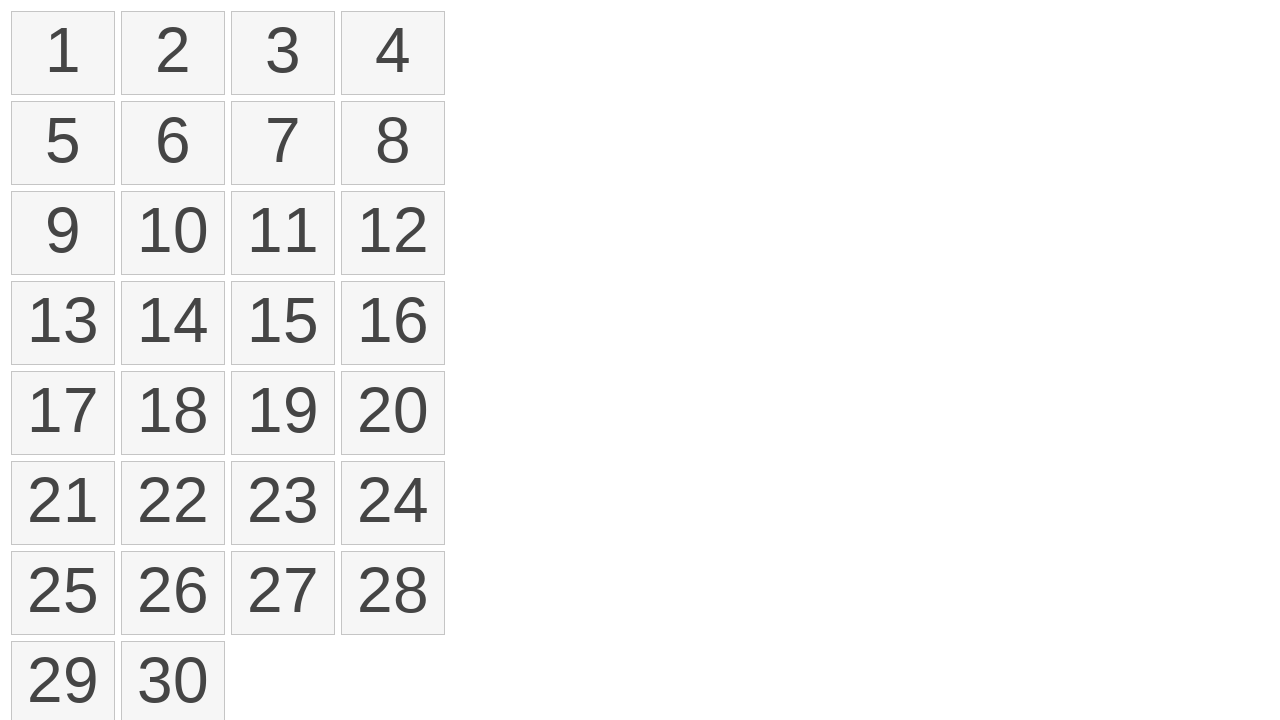

Pressed and held Control key
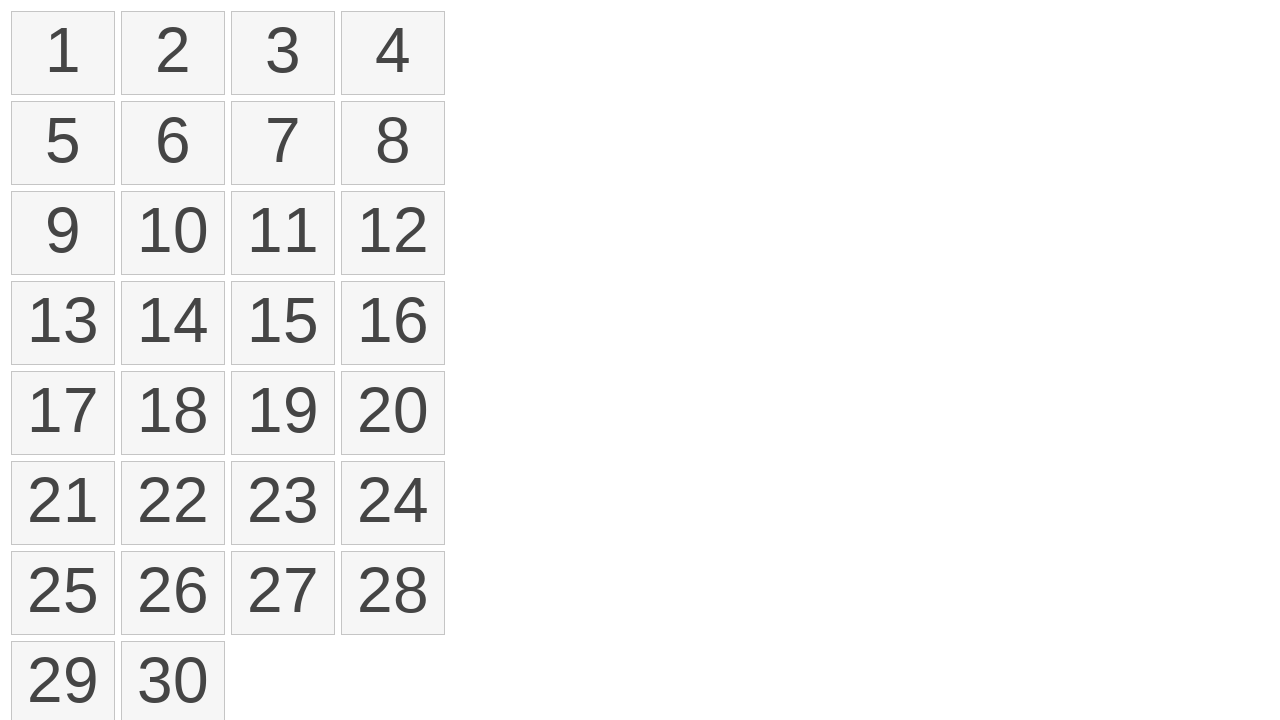

Clicked item 1 while holding Control key at (63, 53) on xpath=//ol/li[@class = 'ui-state-default ui-selectee'] >> nth=0
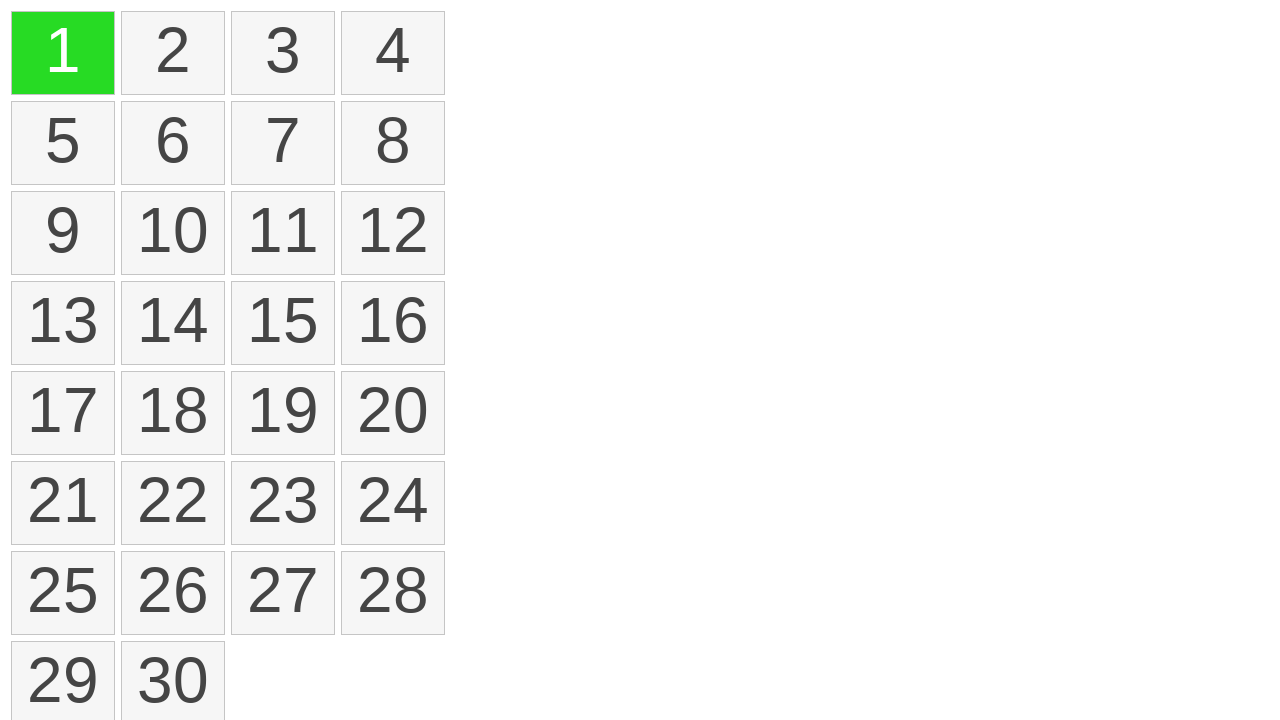

Clicked item 2 while holding Control key at (283, 53) on xpath=//ol/li[@class = 'ui-state-default ui-selectee'] >> nth=1
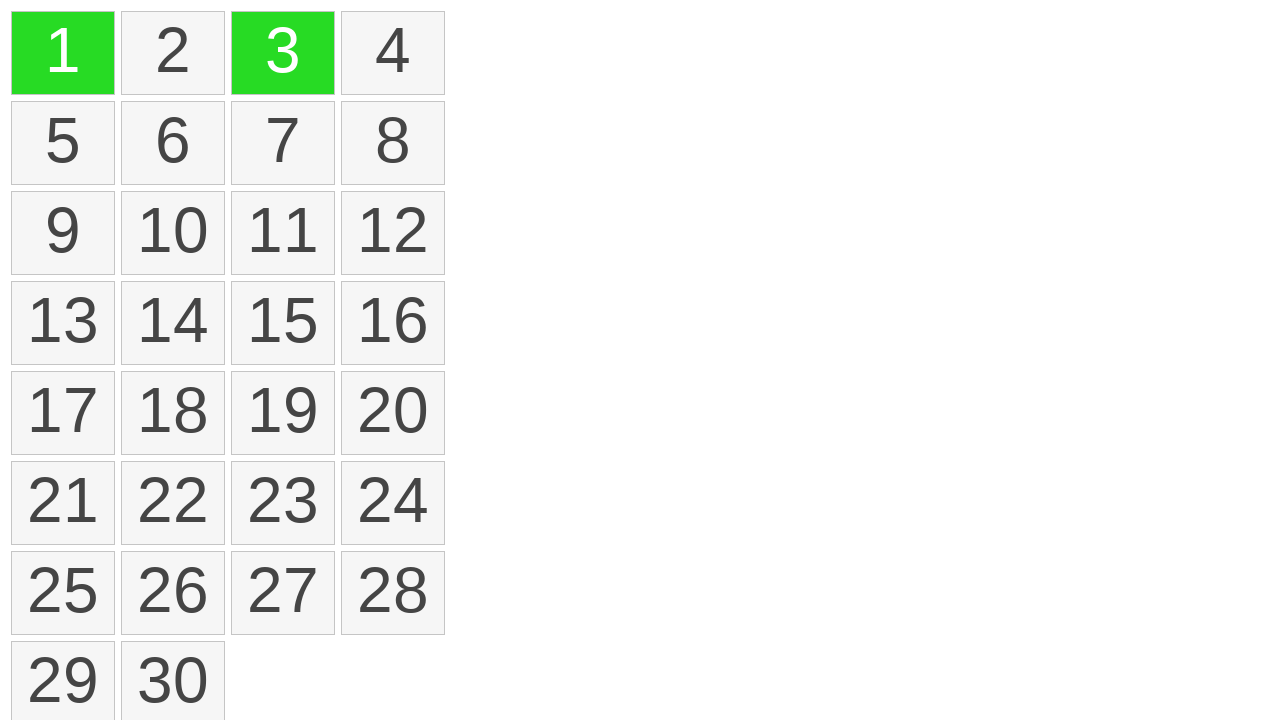

Clicked item 3 while holding Control key at (63, 143) on xpath=//ol/li[@class = 'ui-state-default ui-selectee'] >> nth=2
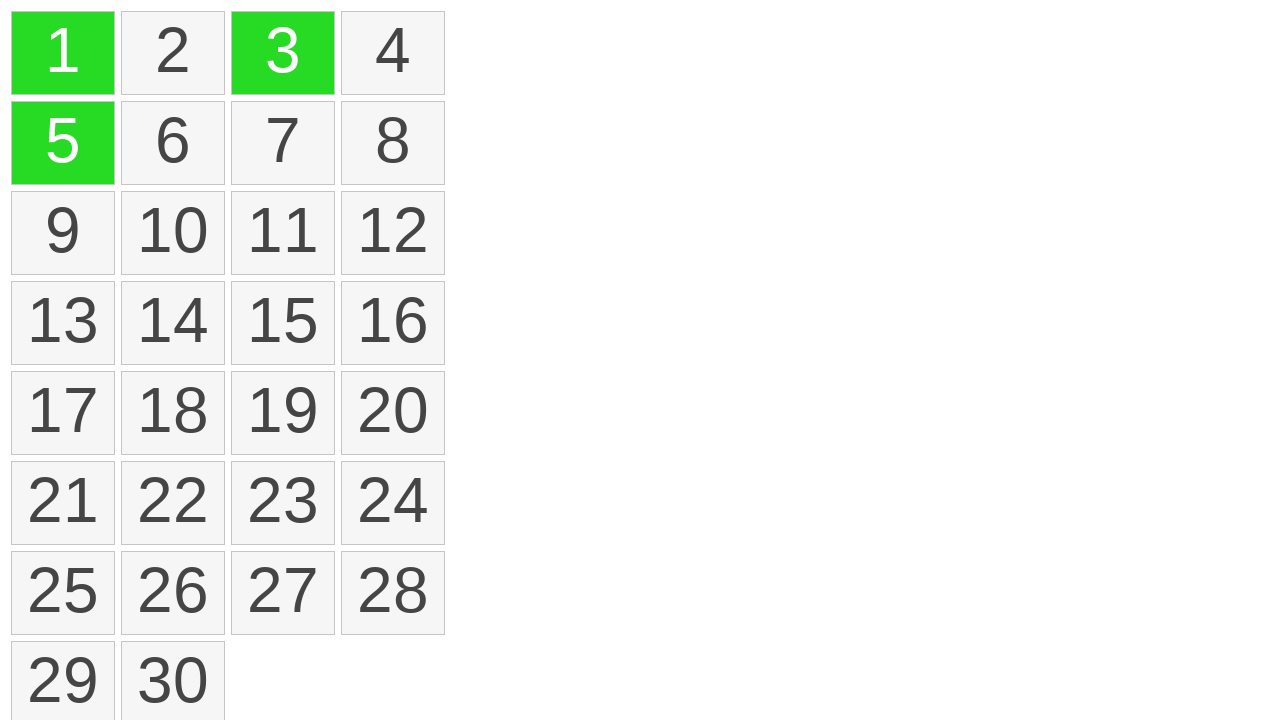

Clicked item 4 while holding Control key at (283, 143) on xpath=//ol/li[@class = 'ui-state-default ui-selectee'] >> nth=3
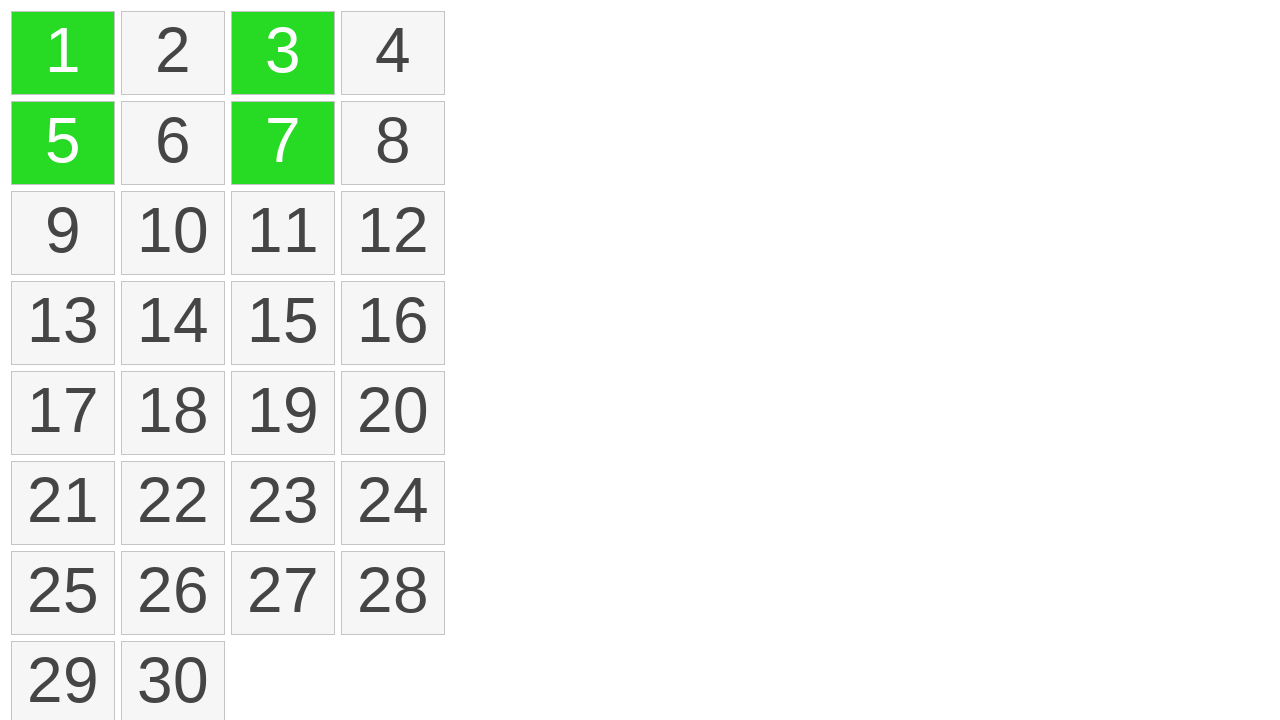

Clicked item 5 while holding Control key at (63, 233) on xpath=//ol/li[@class = 'ui-state-default ui-selectee'] >> nth=4
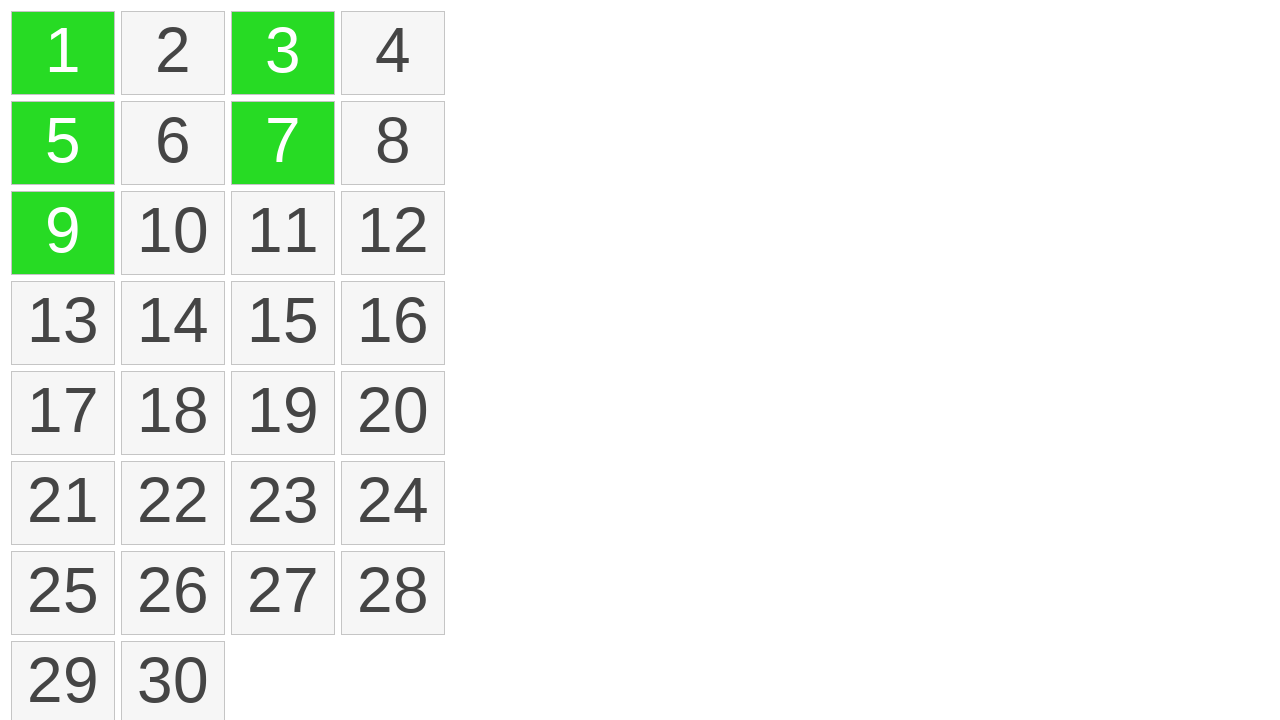

Clicked item 6 while holding Control key at (283, 233) on xpath=//ol/li[@class = 'ui-state-default ui-selectee'] >> nth=5
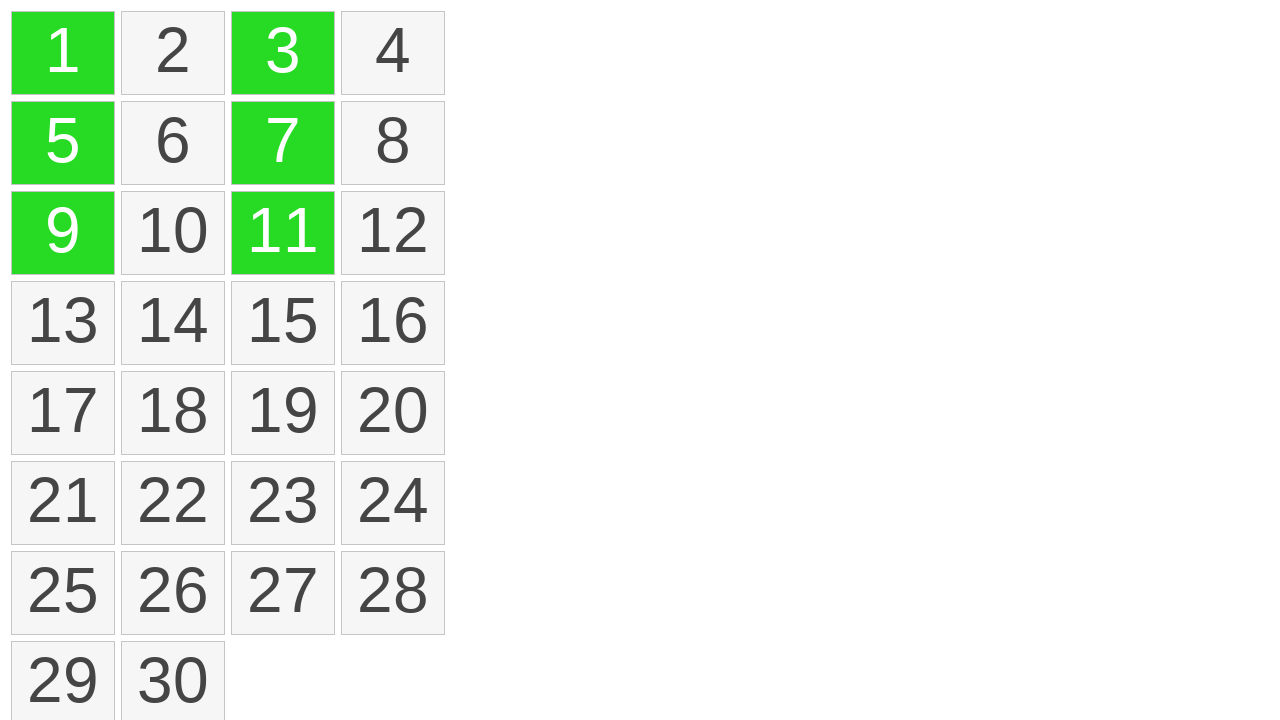

Clicked item 7 while holding Control key at (63, 323) on xpath=//ol/li[@class = 'ui-state-default ui-selectee'] >> nth=6
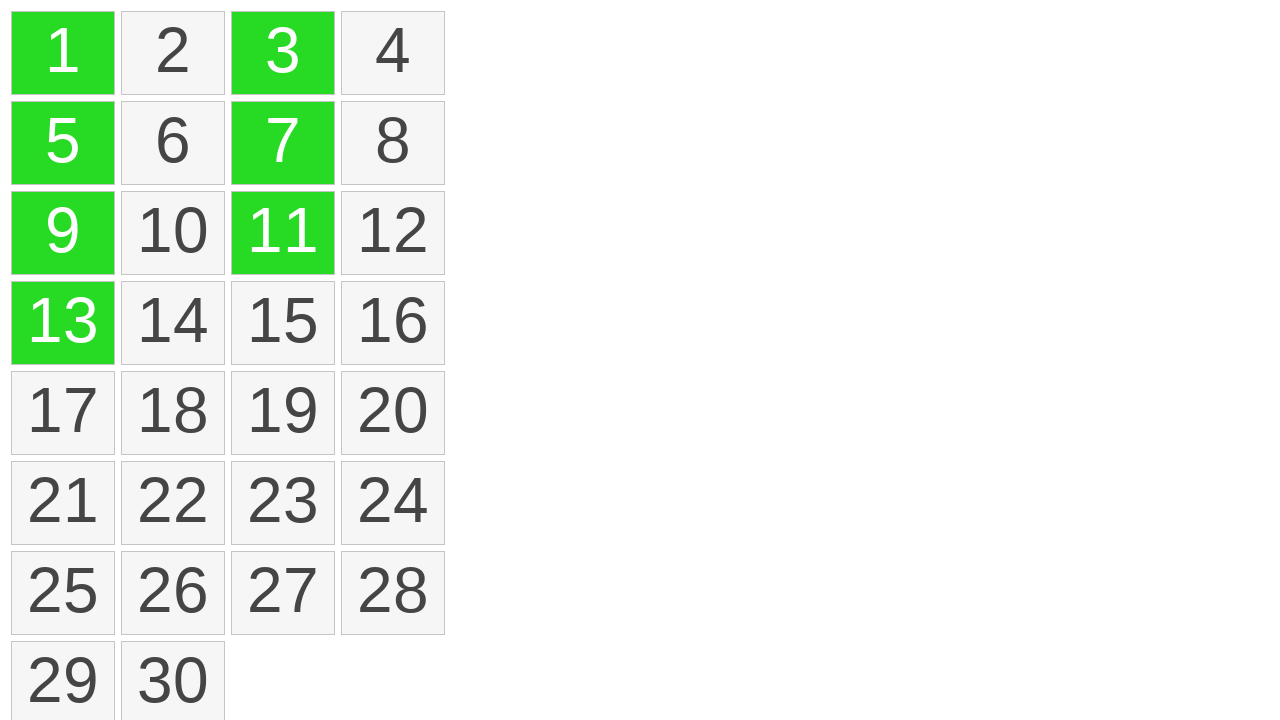

Clicked item 8 while holding Control key at (283, 323) on xpath=//ol/li[@class = 'ui-state-default ui-selectee'] >> nth=7
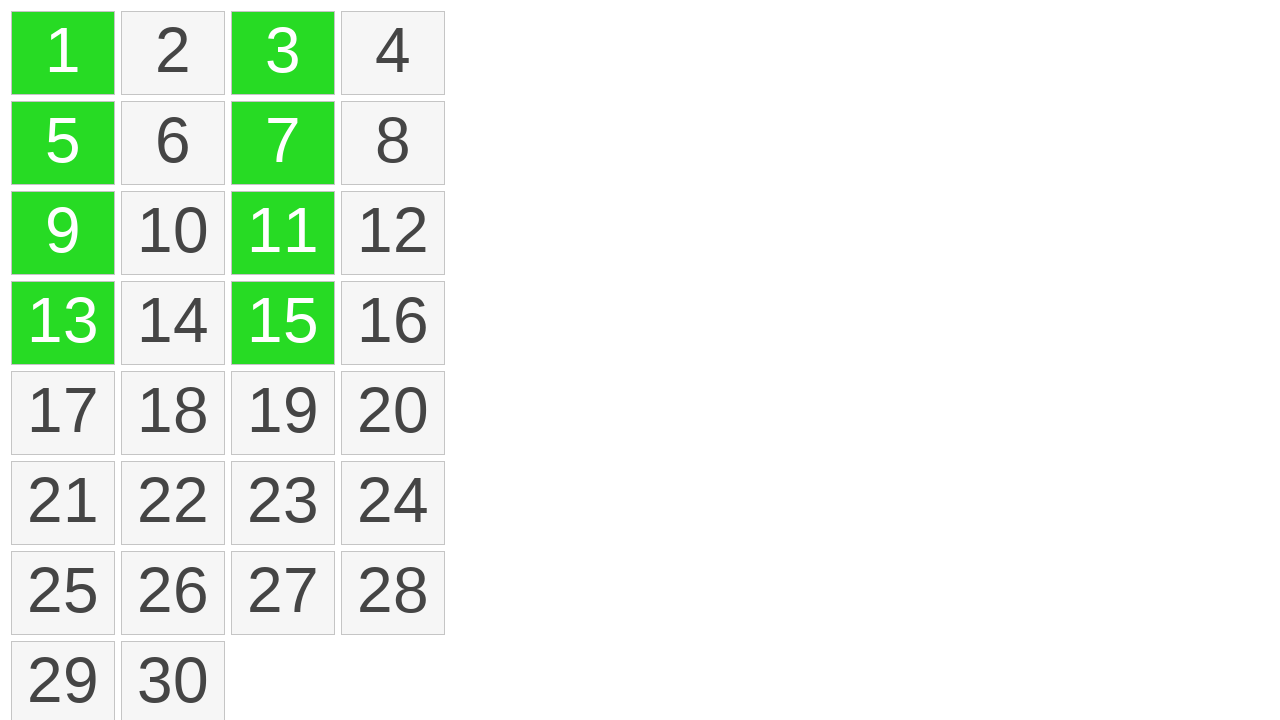

Clicked item 9 while holding Control key at (63, 413) on xpath=//ol/li[@class = 'ui-state-default ui-selectee'] >> nth=8
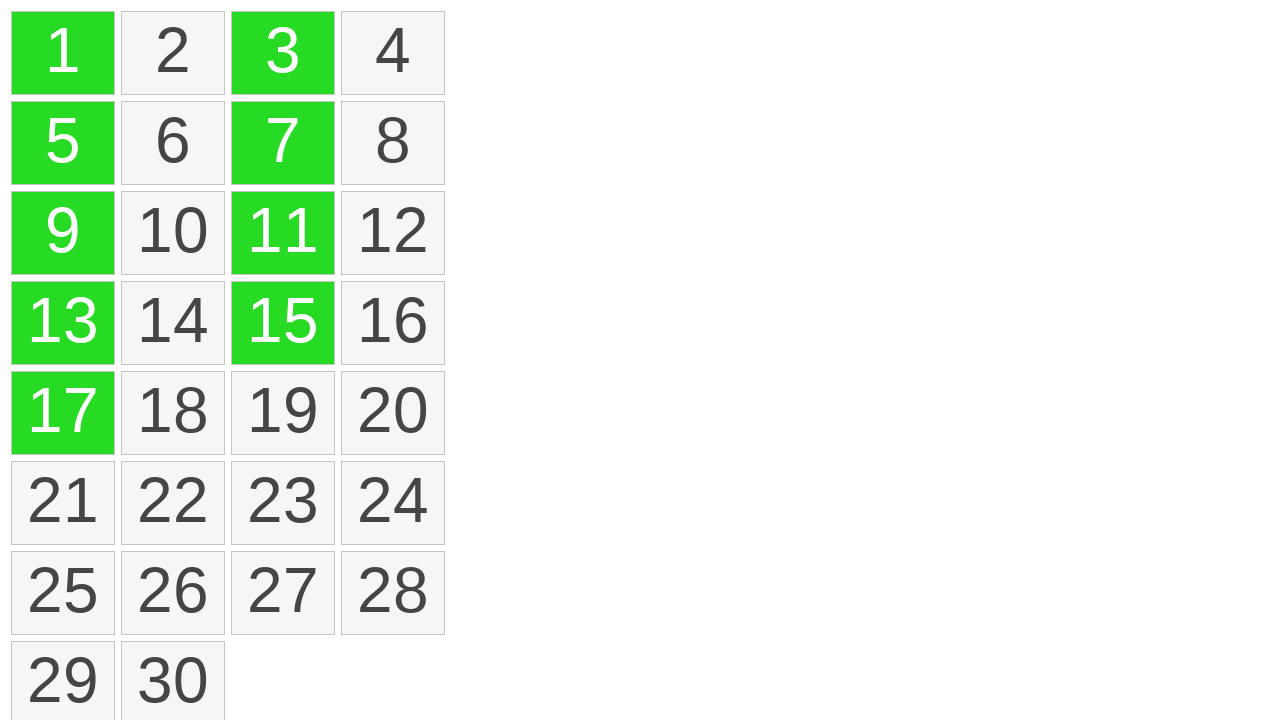

Clicked item 10 while holding Control key at (283, 413) on xpath=//ol/li[@class = 'ui-state-default ui-selectee'] >> nth=9
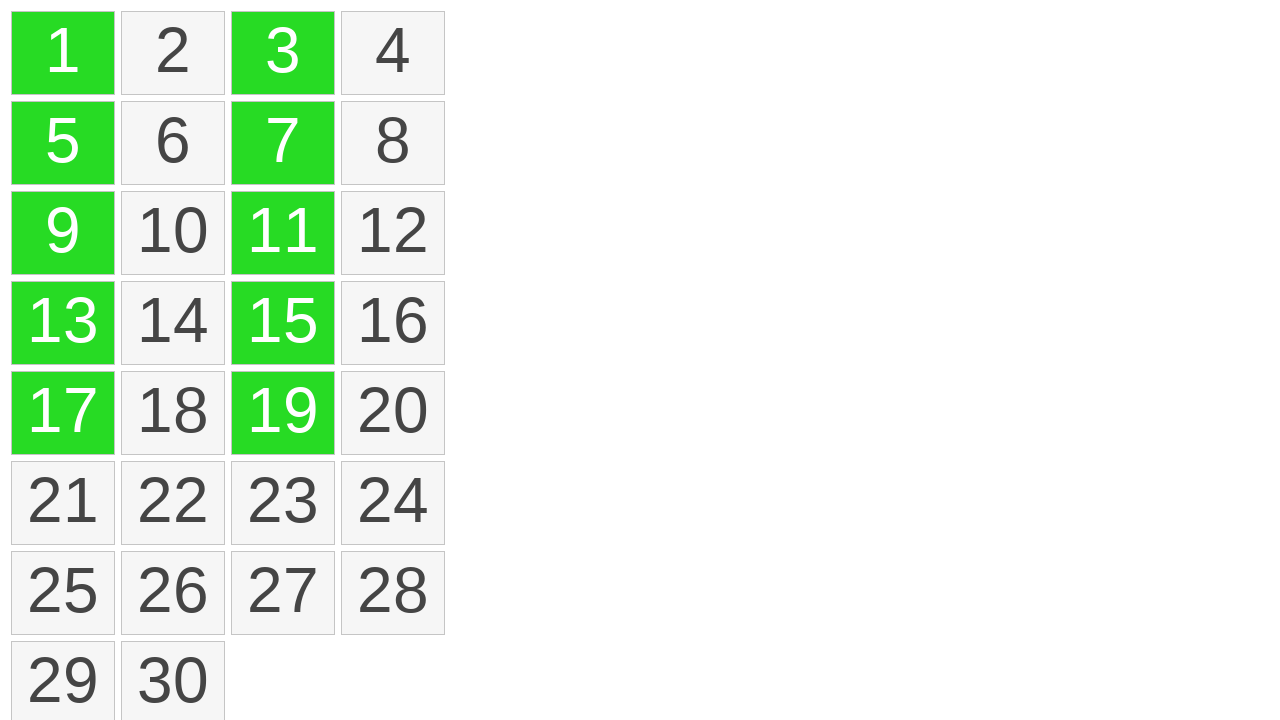

Clicked item 11 while holding Control key at (63, 503) on xpath=//ol/li[@class = 'ui-state-default ui-selectee'] >> nth=10
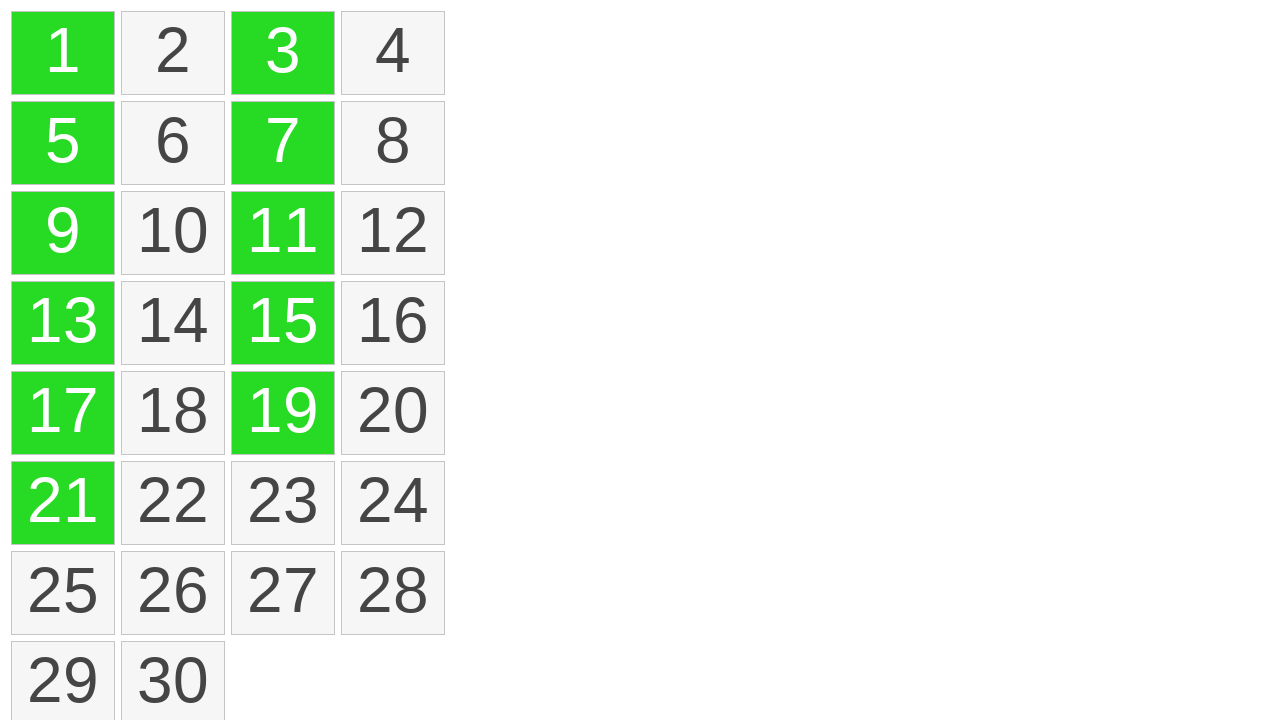

Clicked item 12 while holding Control key at (283, 503) on xpath=//ol/li[@class = 'ui-state-default ui-selectee'] >> nth=11
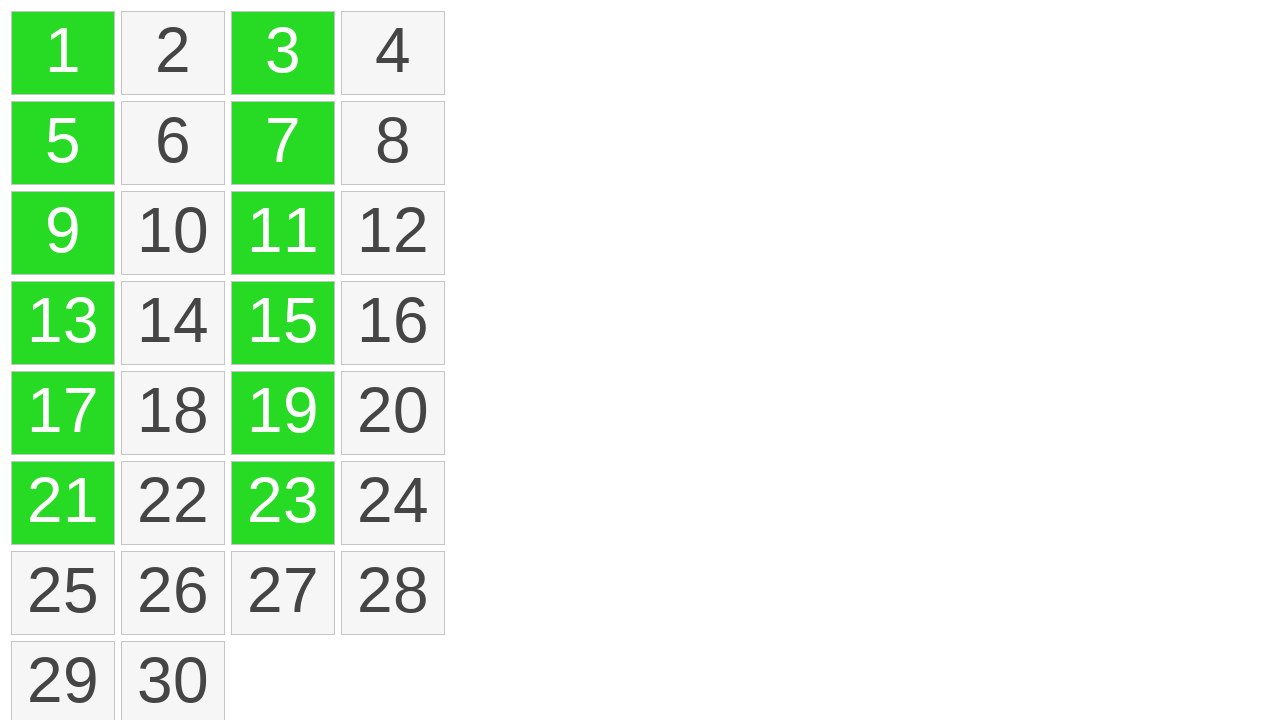

Released Control key
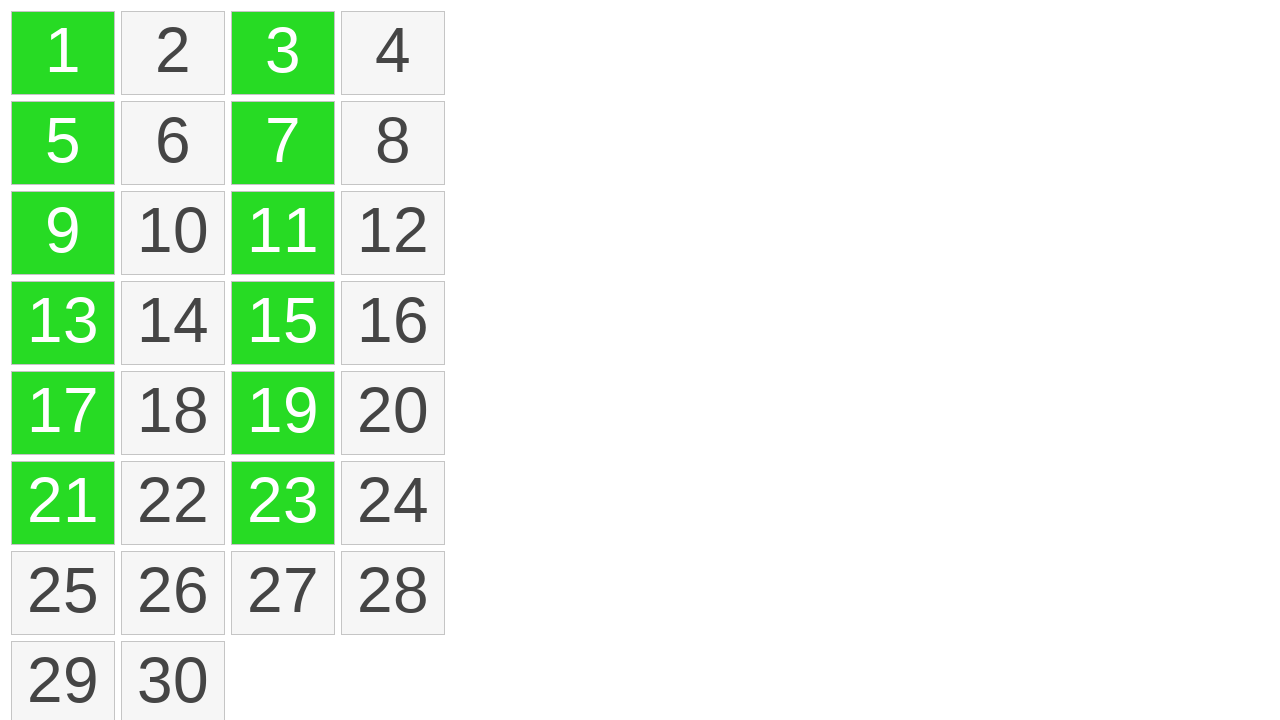

Verified that all 12 items are selected
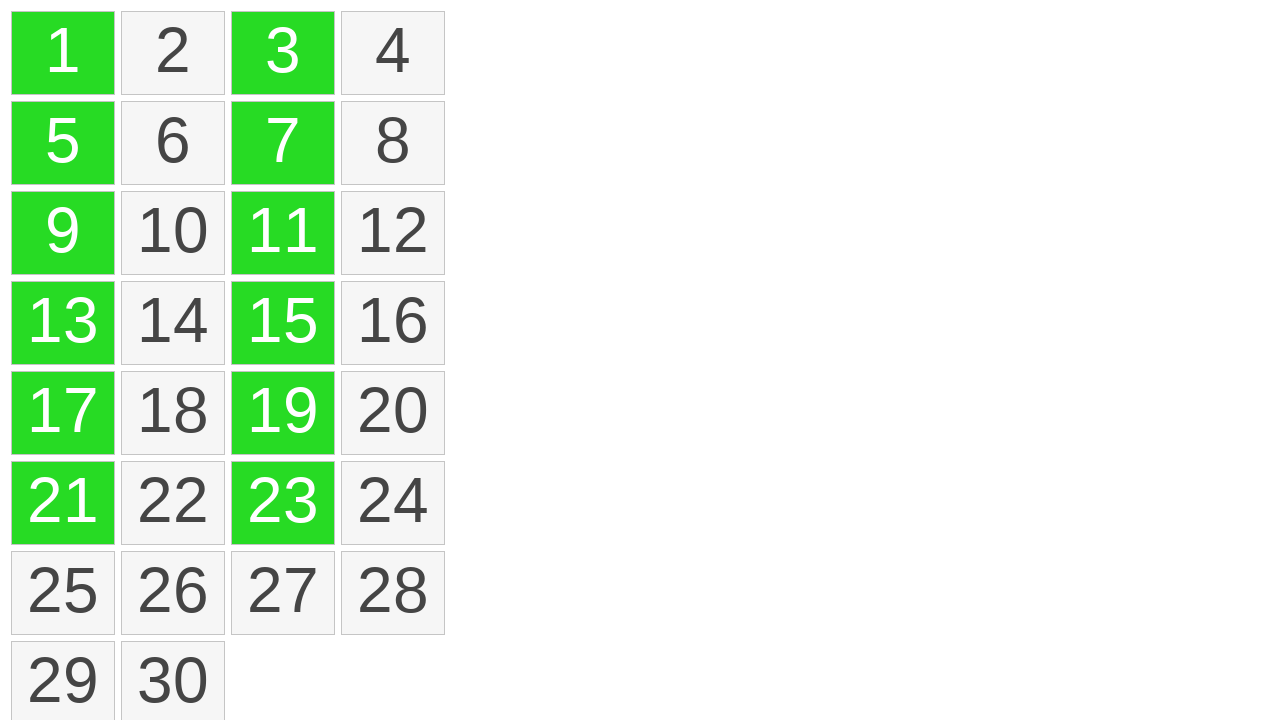

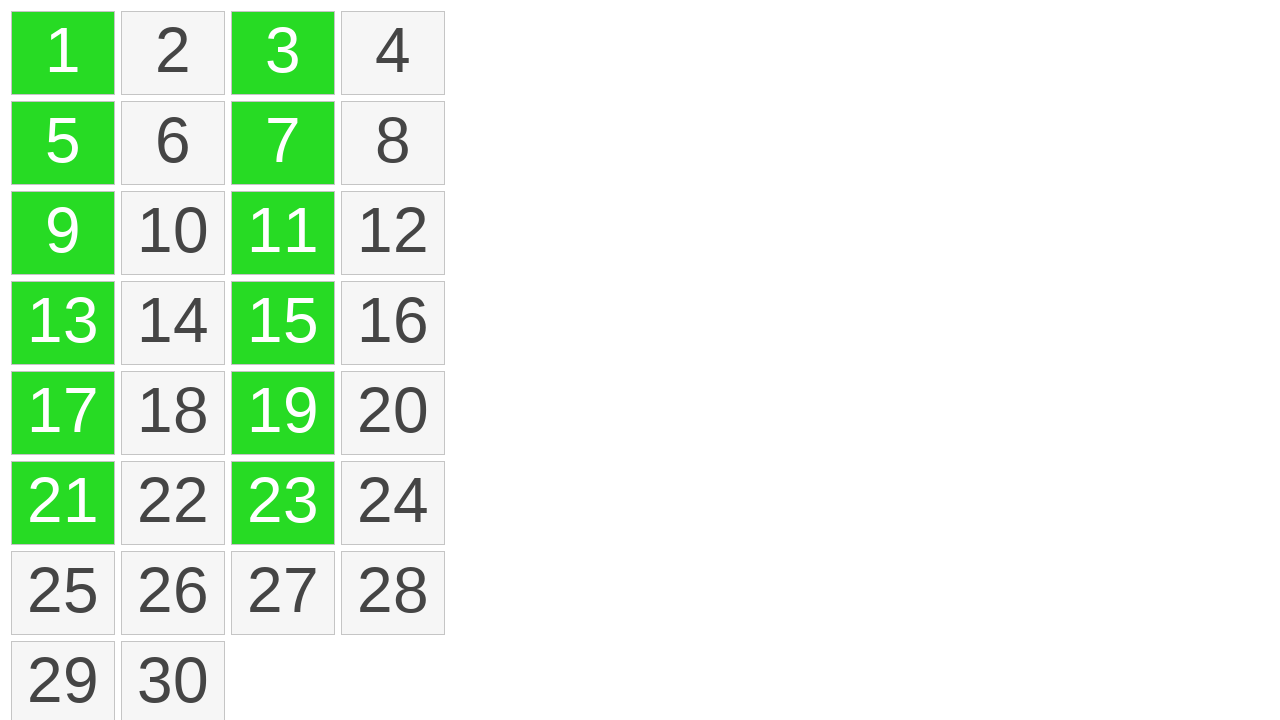